Tests a Selenium practice form by scrolling to the photo upload element, waiting for it to be visible, and performing click interactions on it.

Starting URL: https://www.techlistic.com/p/selenium-practice-form.html

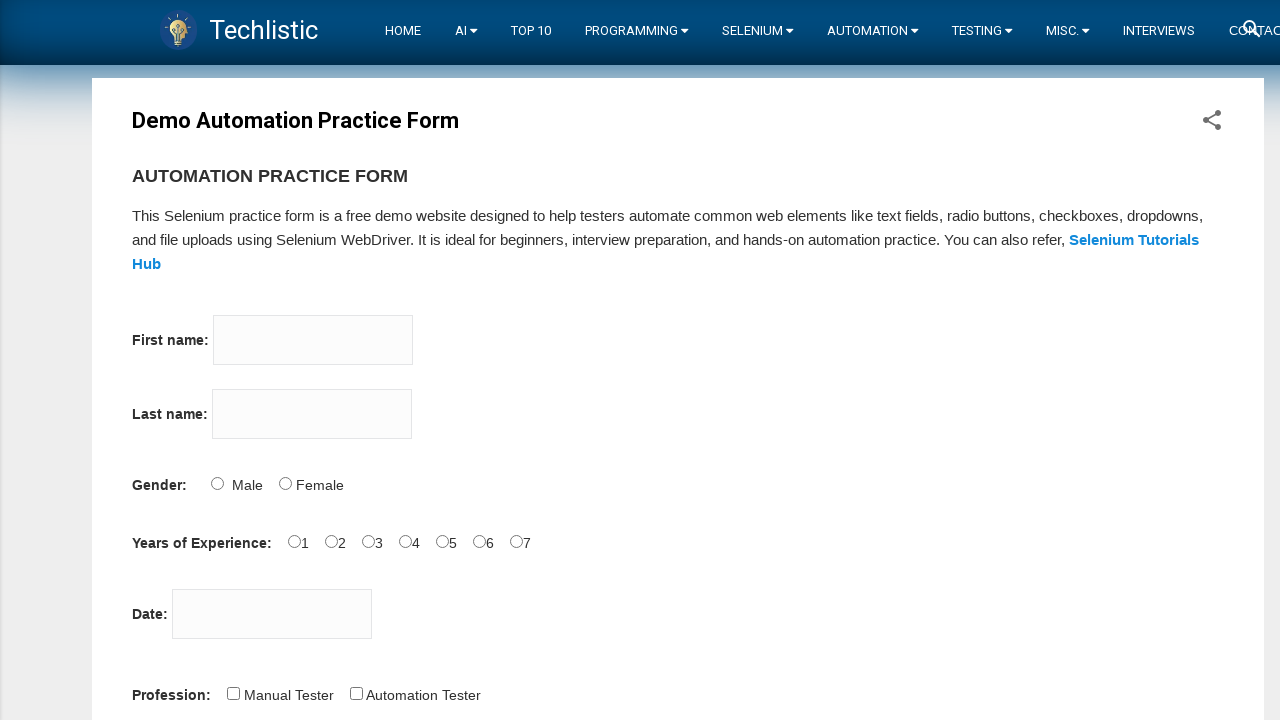

Scrolled to photo upload element
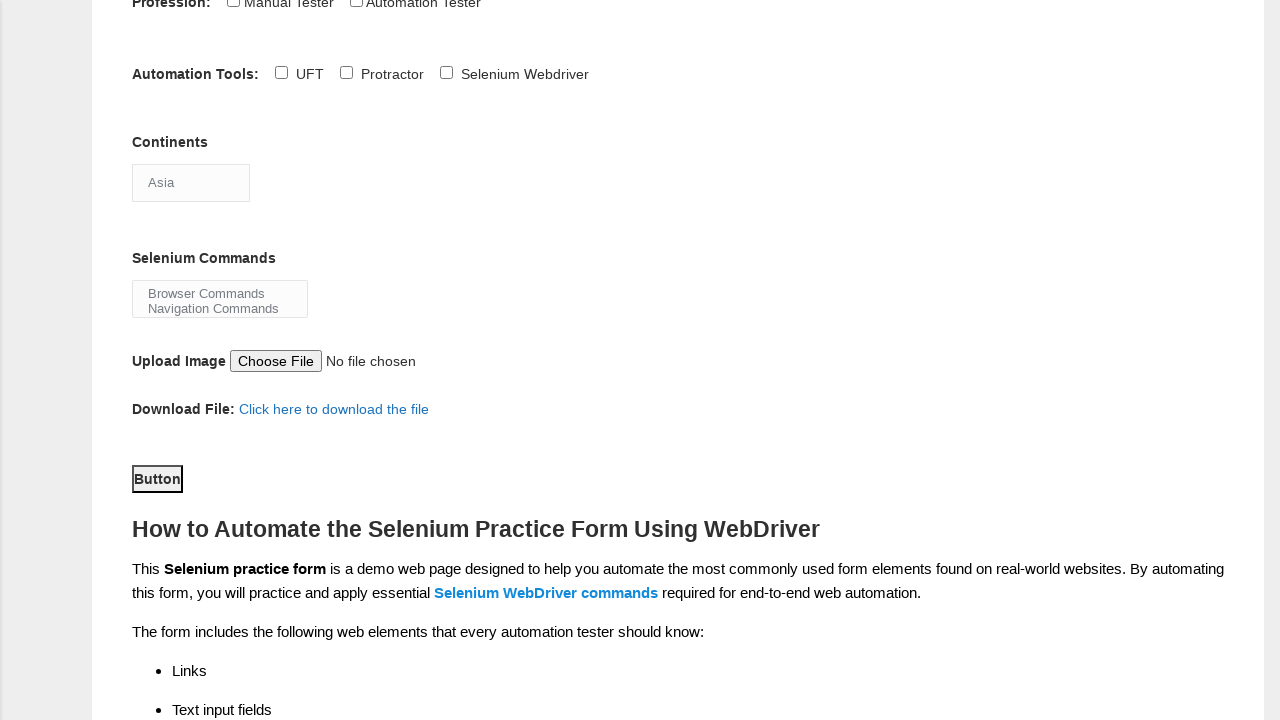

Photo upload element became visible
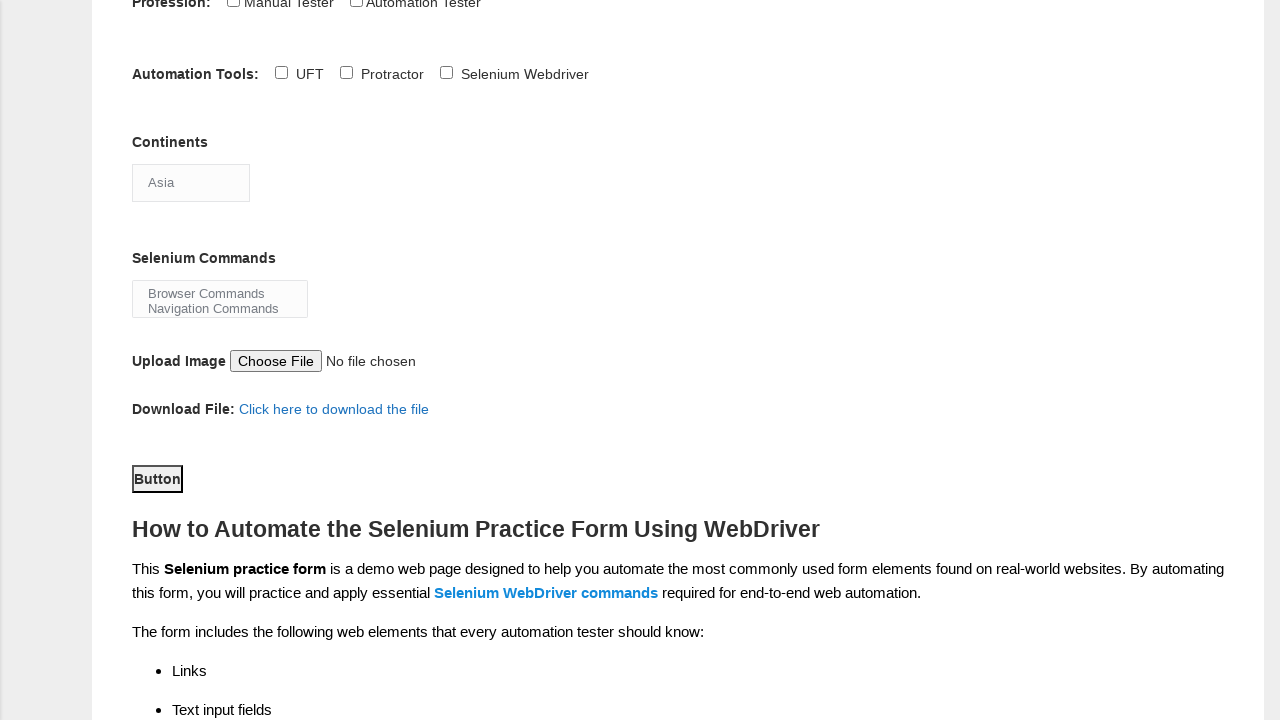

Clicked on photo upload element at (366, 360) on #photo
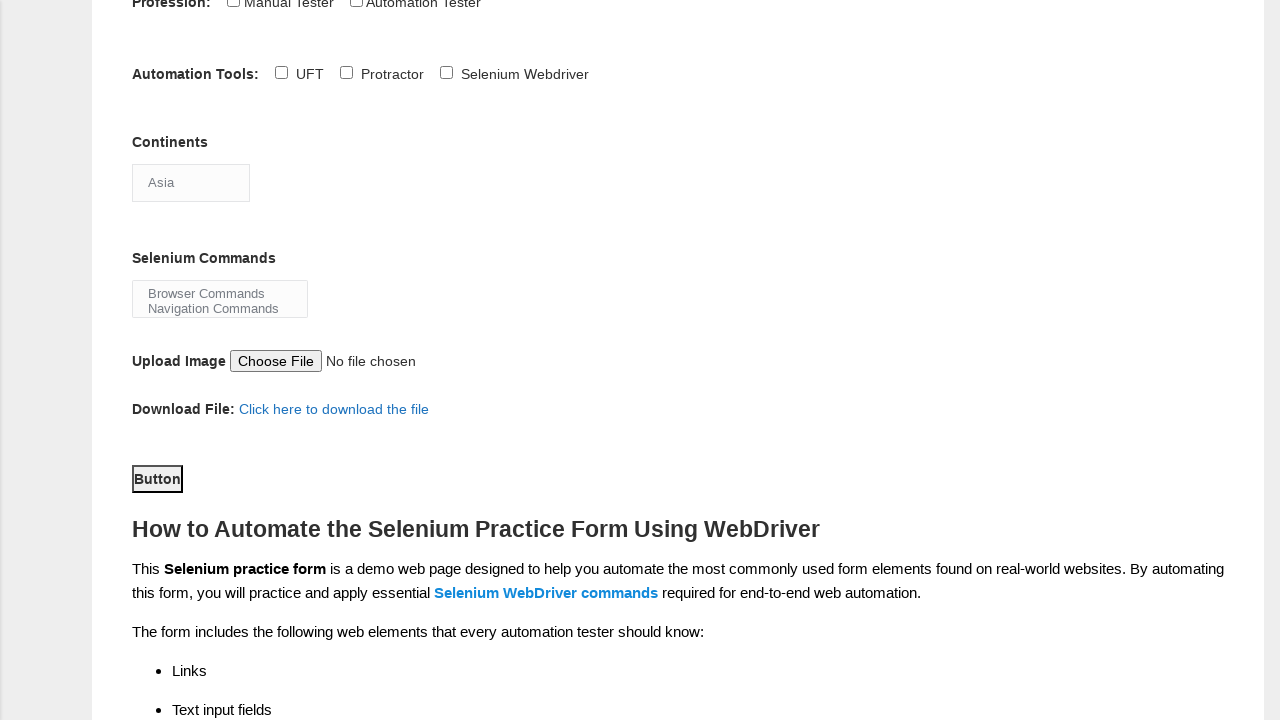

Double-clicked on photo upload element at (366, 360) on #photo
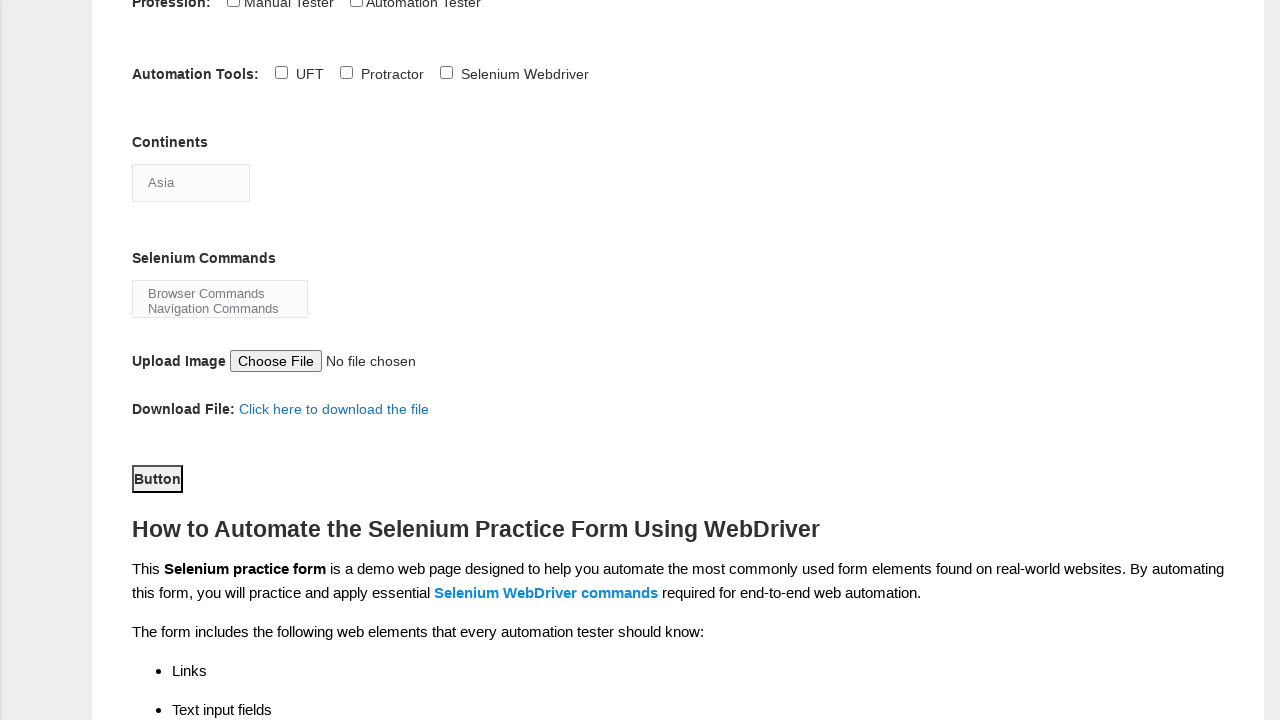

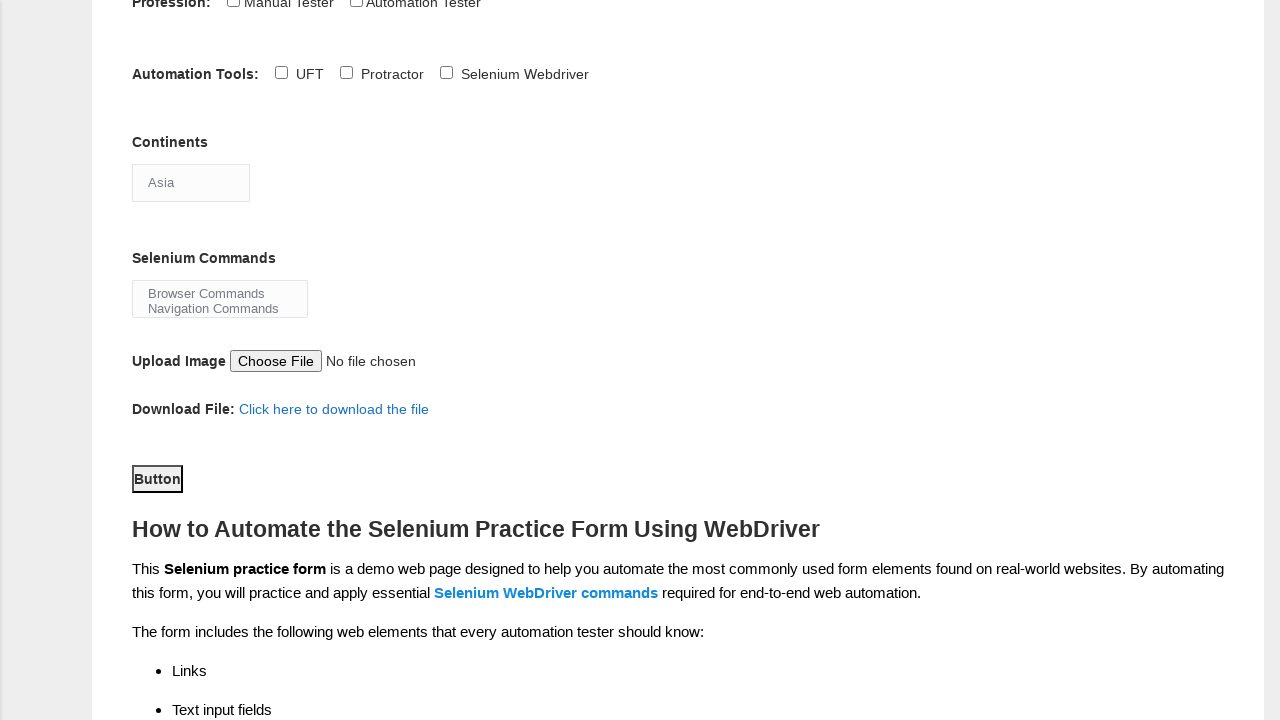